Verifies that the page title matches the expected value "ToolsQA"

Starting URL: https://demoqa.com/

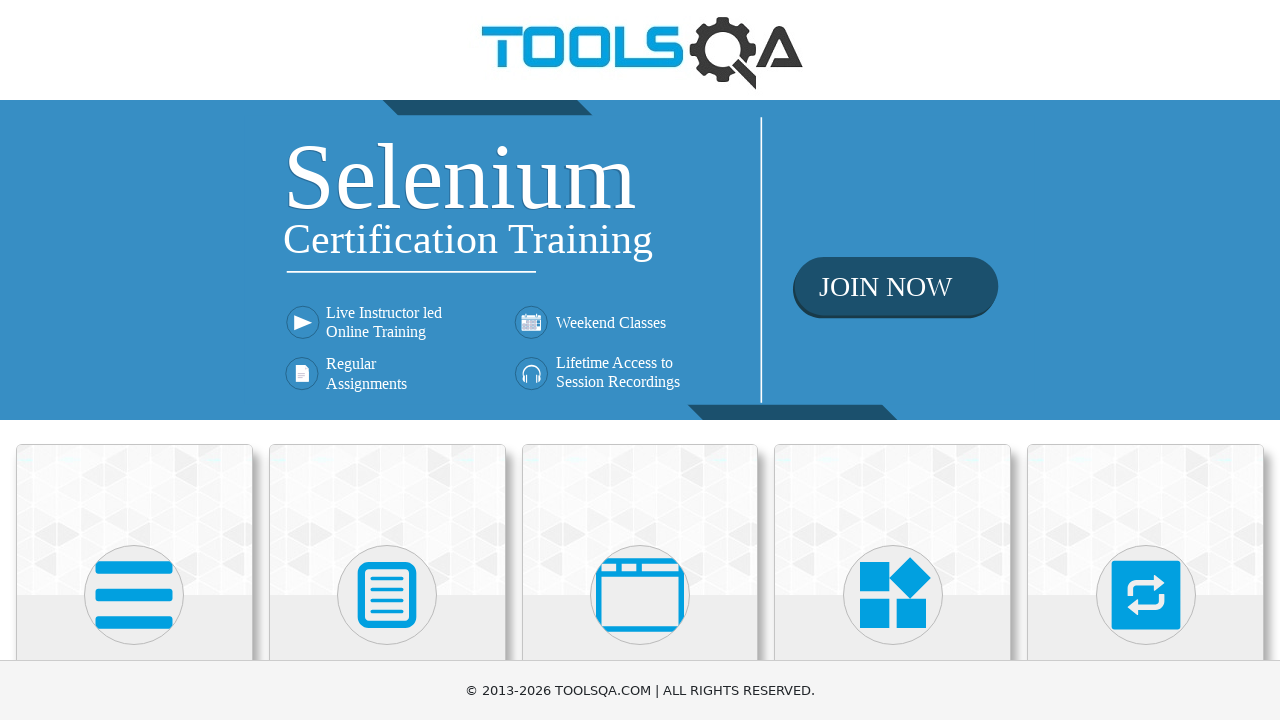

Navigated to https://demoqa.com/
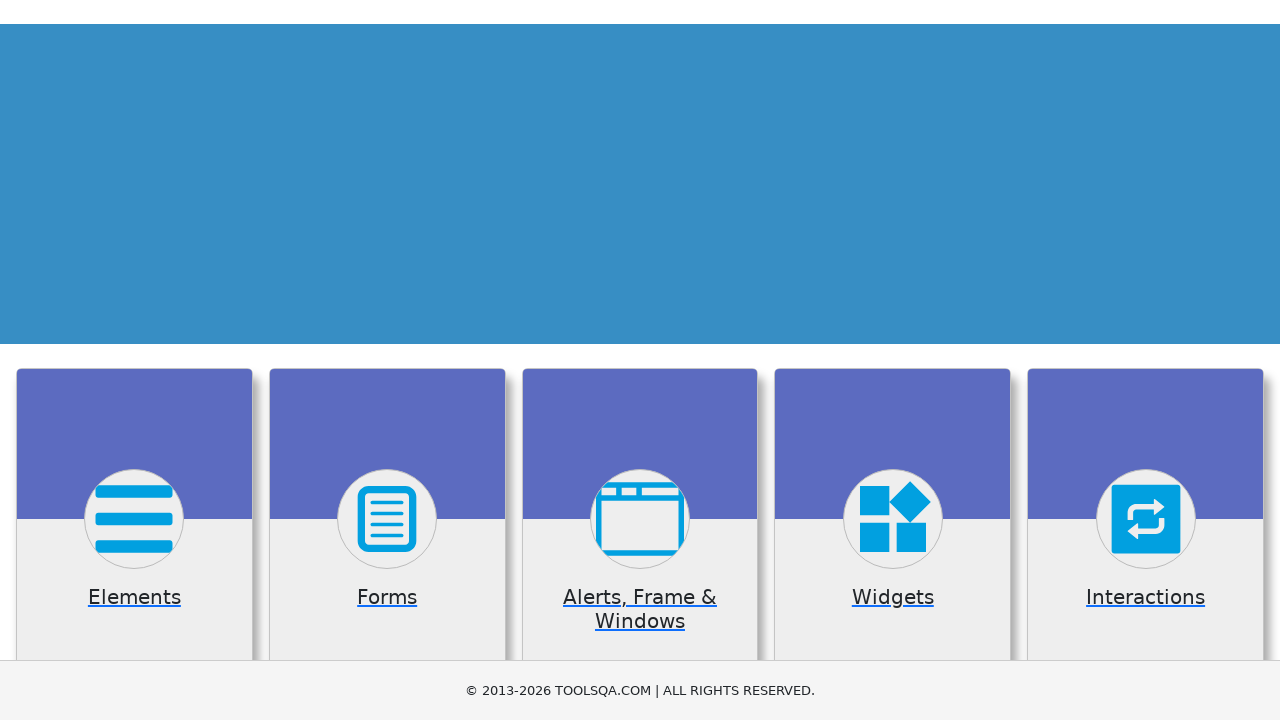

Retrieved page title
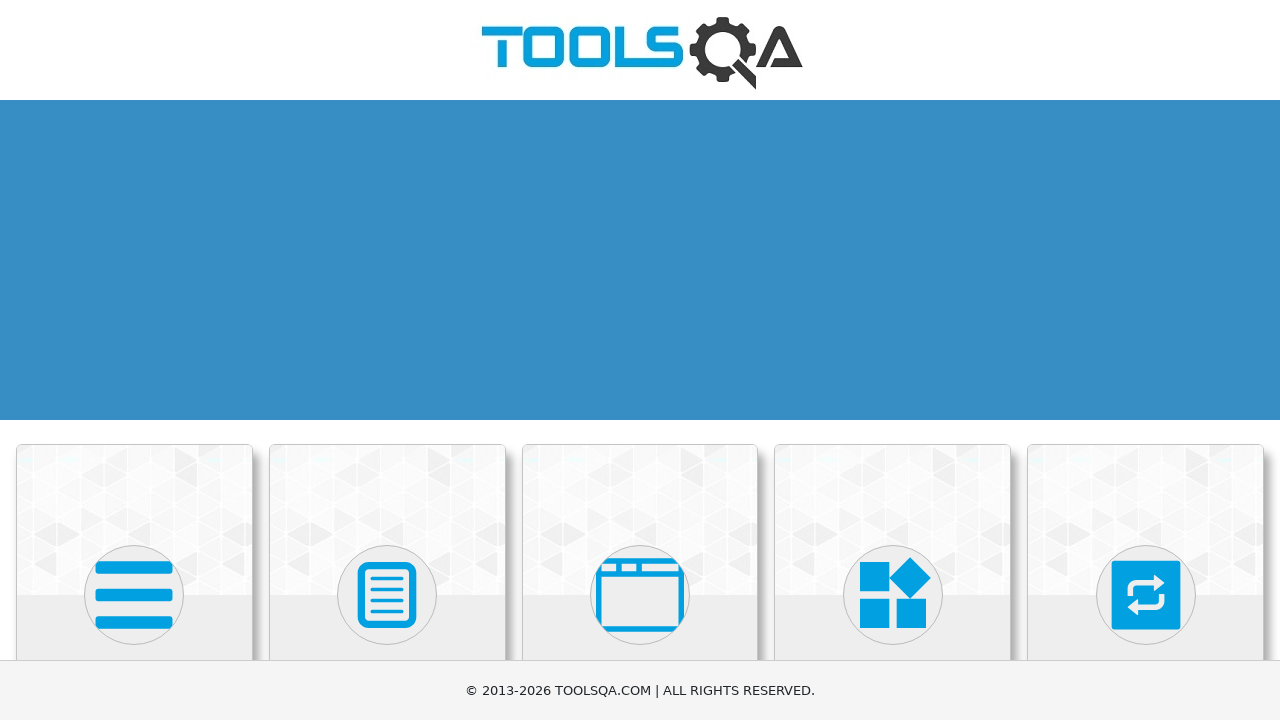

Page title does not match expected value 'ToolsQA'
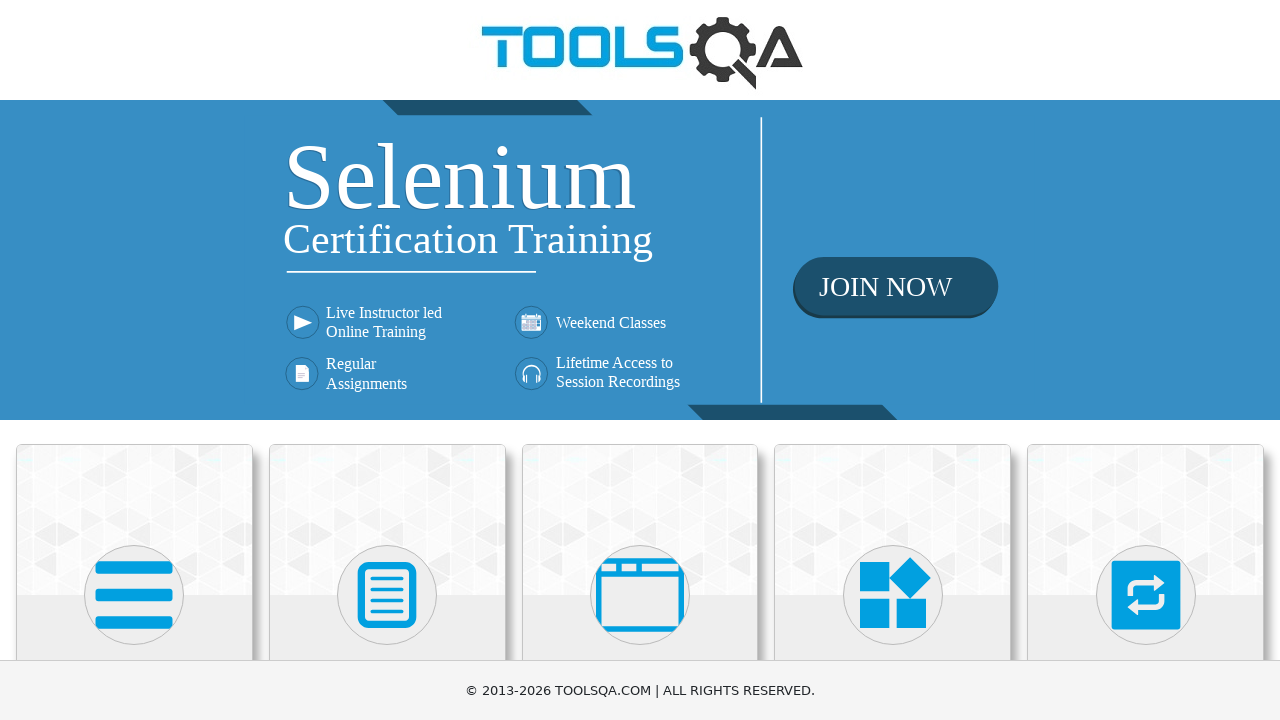

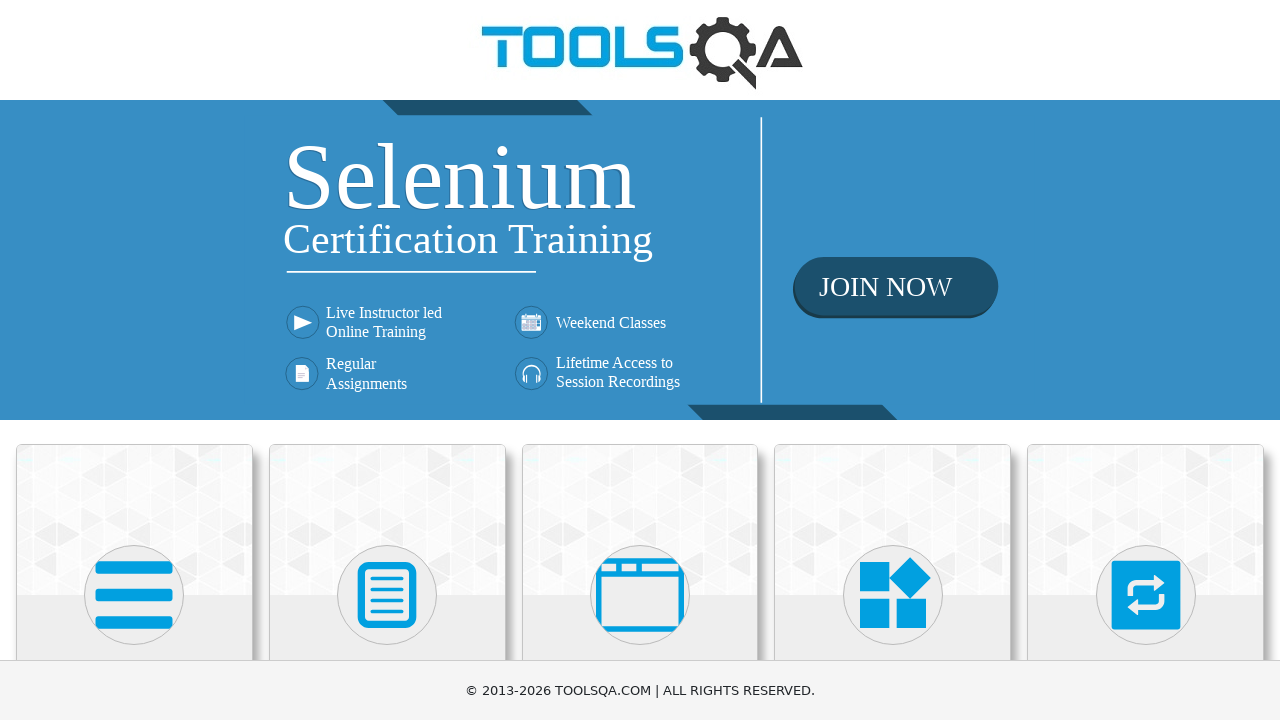